Tests multi-select dropdown functionality by selecting multiple options using different selection methods

Starting URL: https://letcode.in/dropdowns

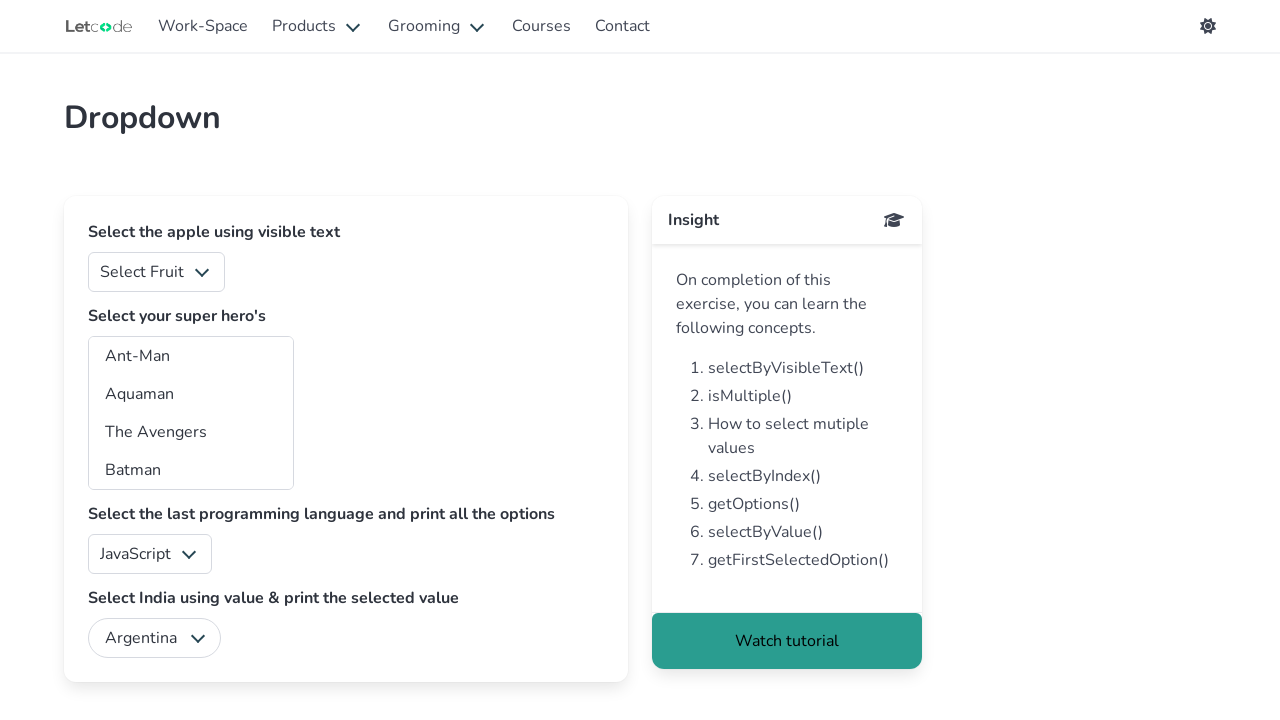

Located the superheros multi-select dropdown element
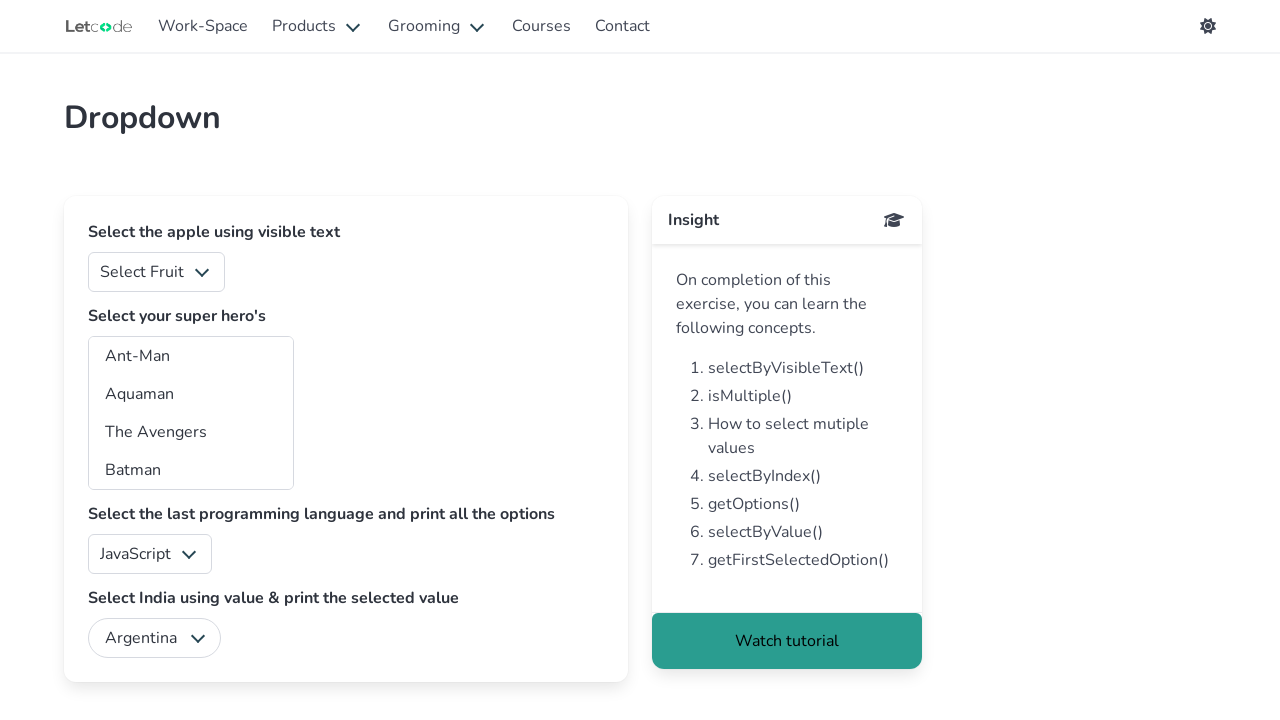

Selected 3rd option (index 2) from superheros dropdown on #superheros
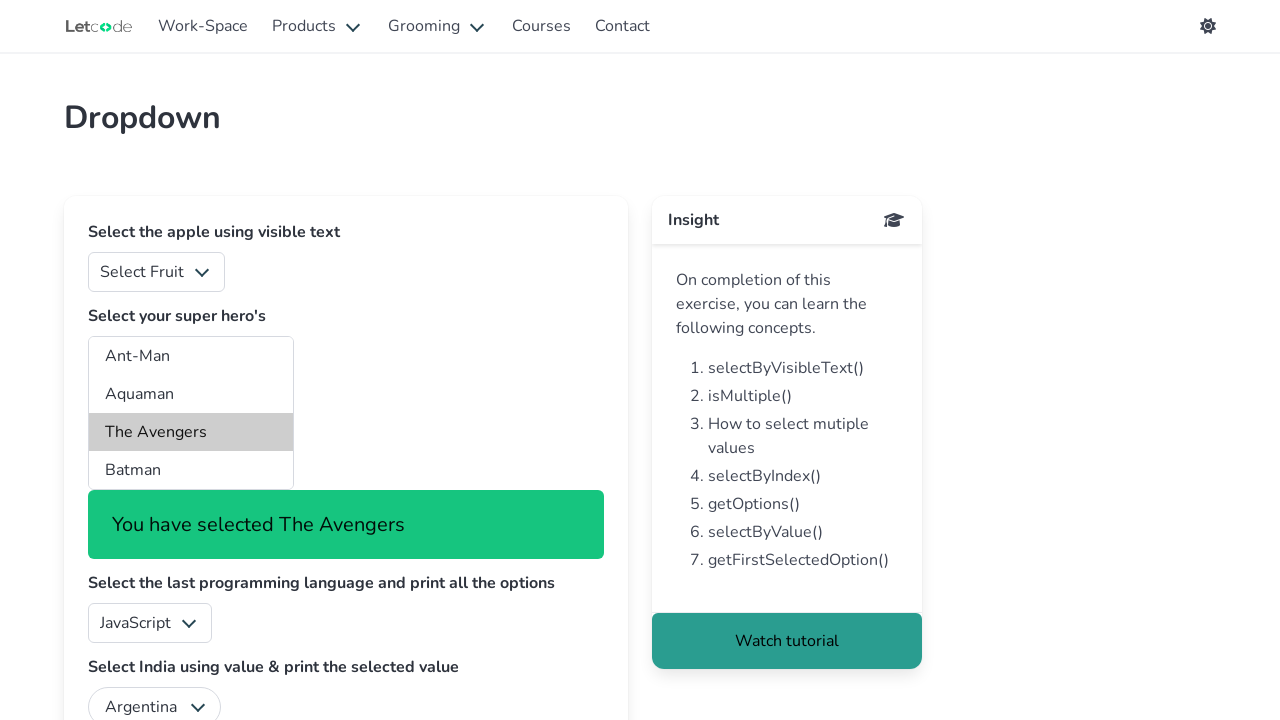

Selected 4th option (index 3) from superheros dropdown on #superheros
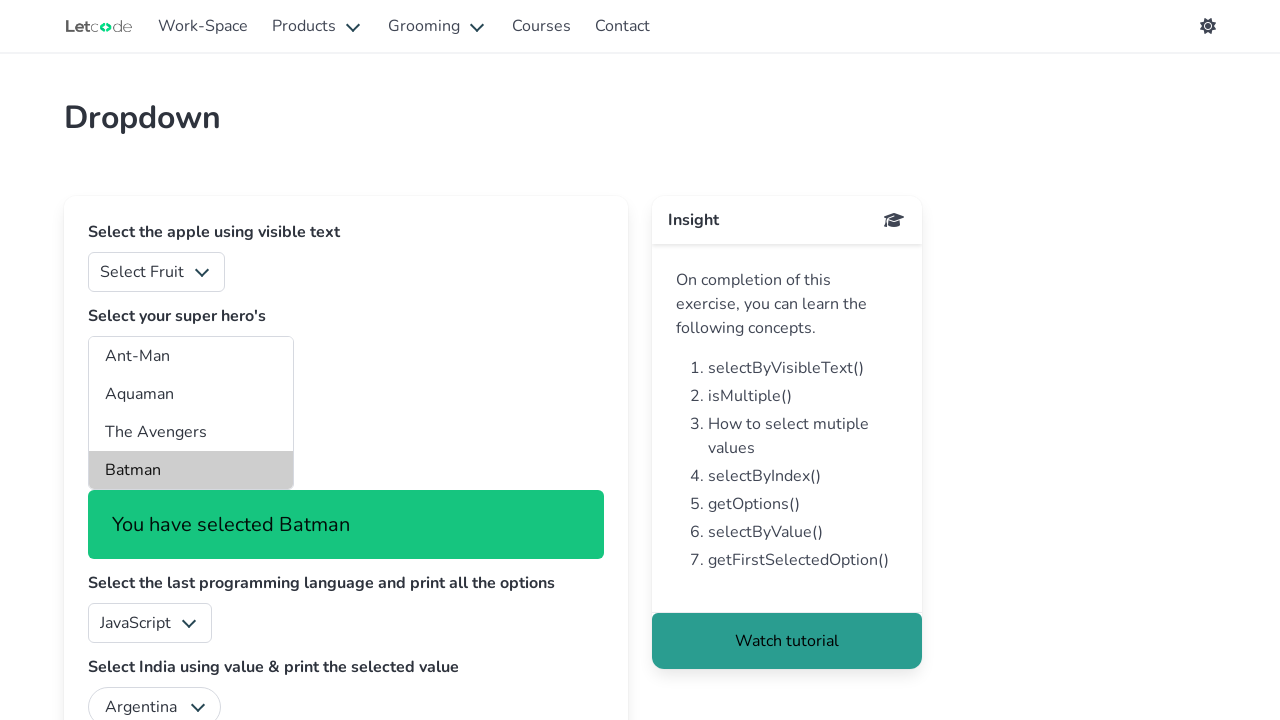

Selected option with value 'ek' from superheros dropdown on #superheros
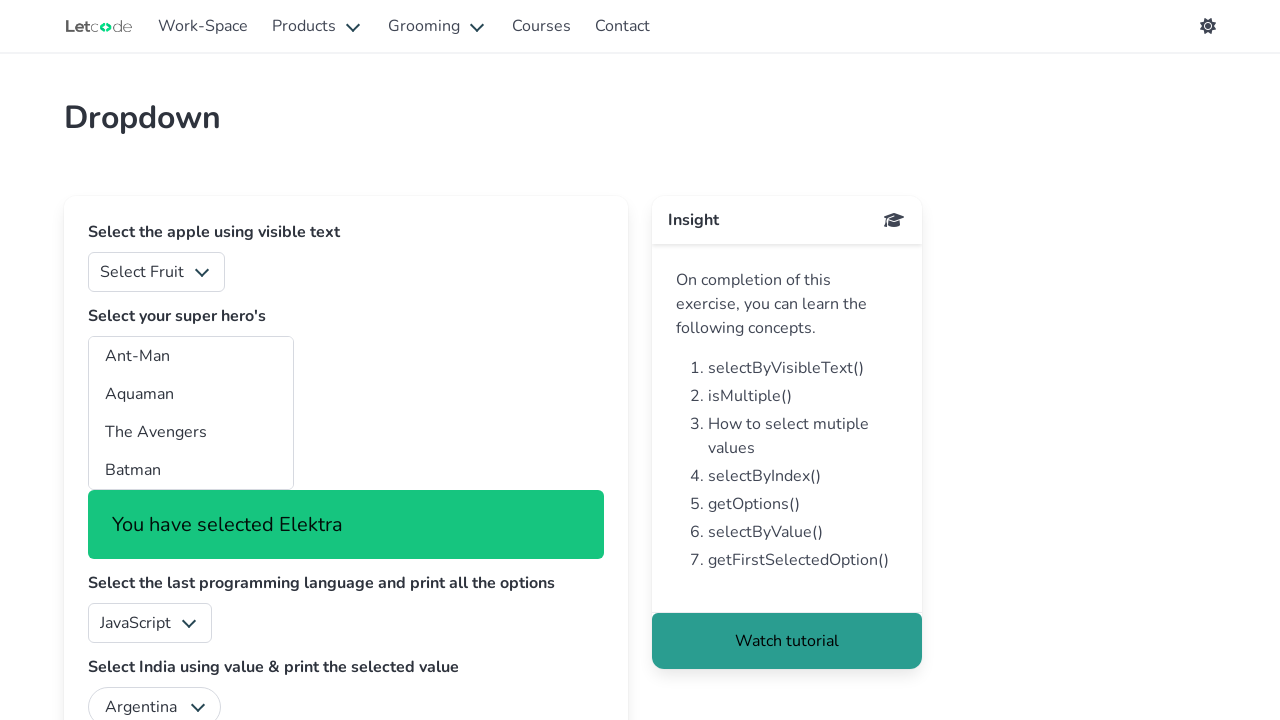

Selected 'Ghost Rider' option from superheros dropdown on #superheros
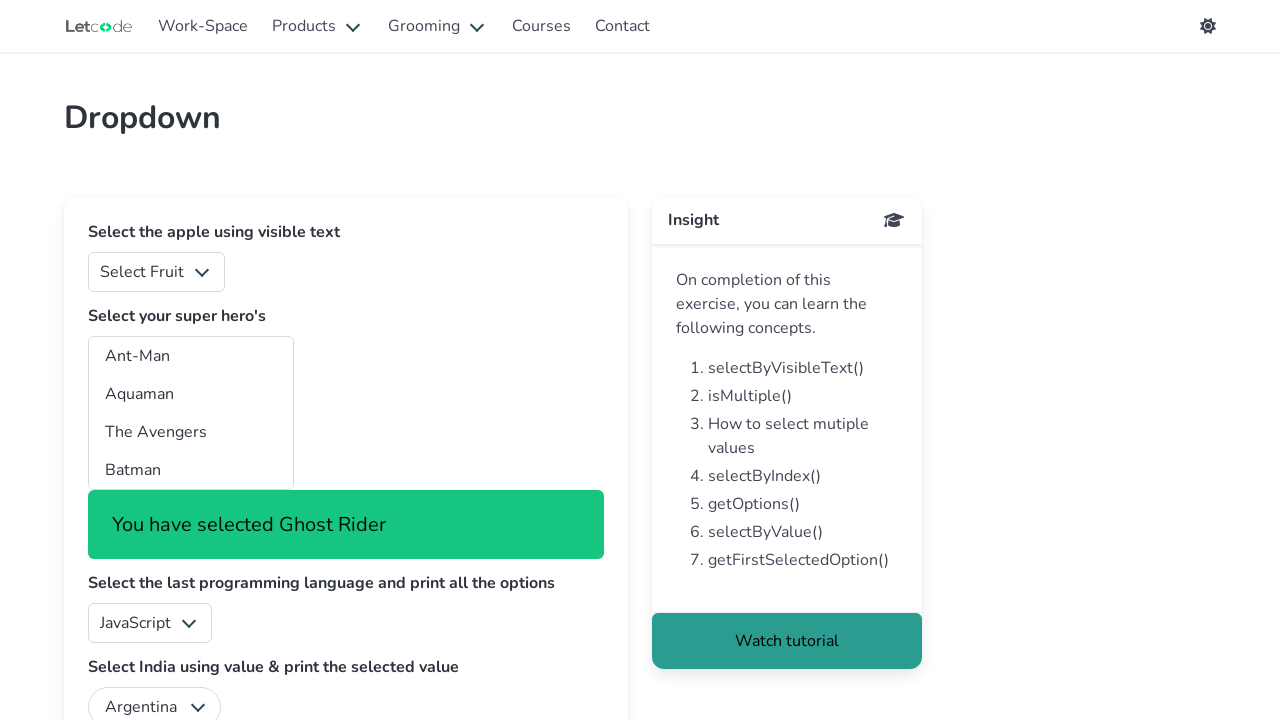

Retrieved all available options from superheros dropdown
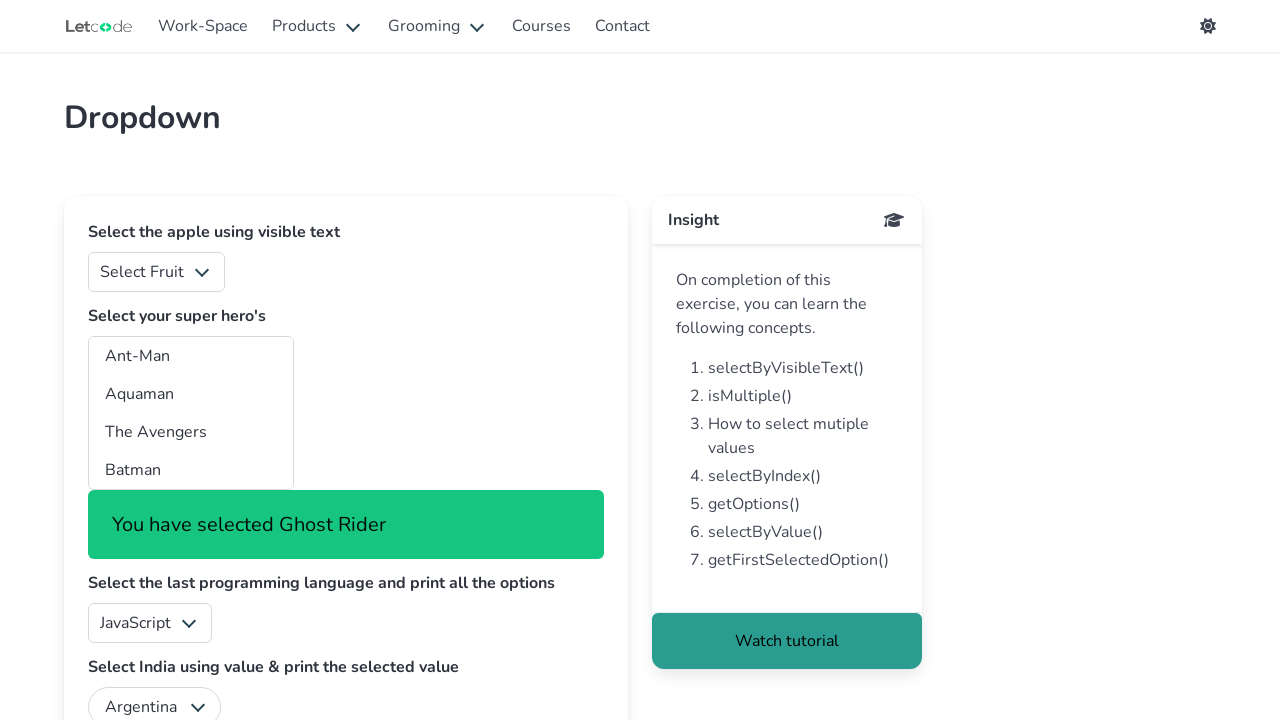

Selected 'Thor' option from superheros dropdown on #superheros
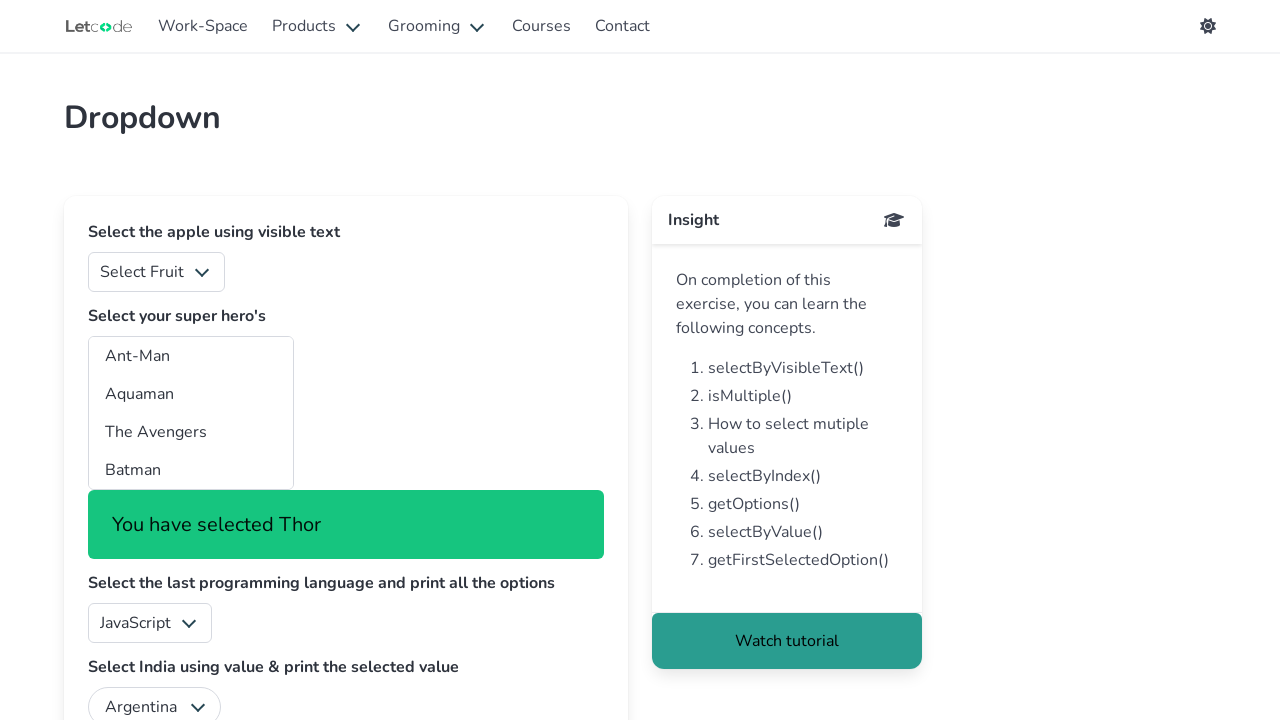

Selected multiple options at once: Batman, Superman, Spider-Man, Ghost Rider, and Wonder Woman on #superheros
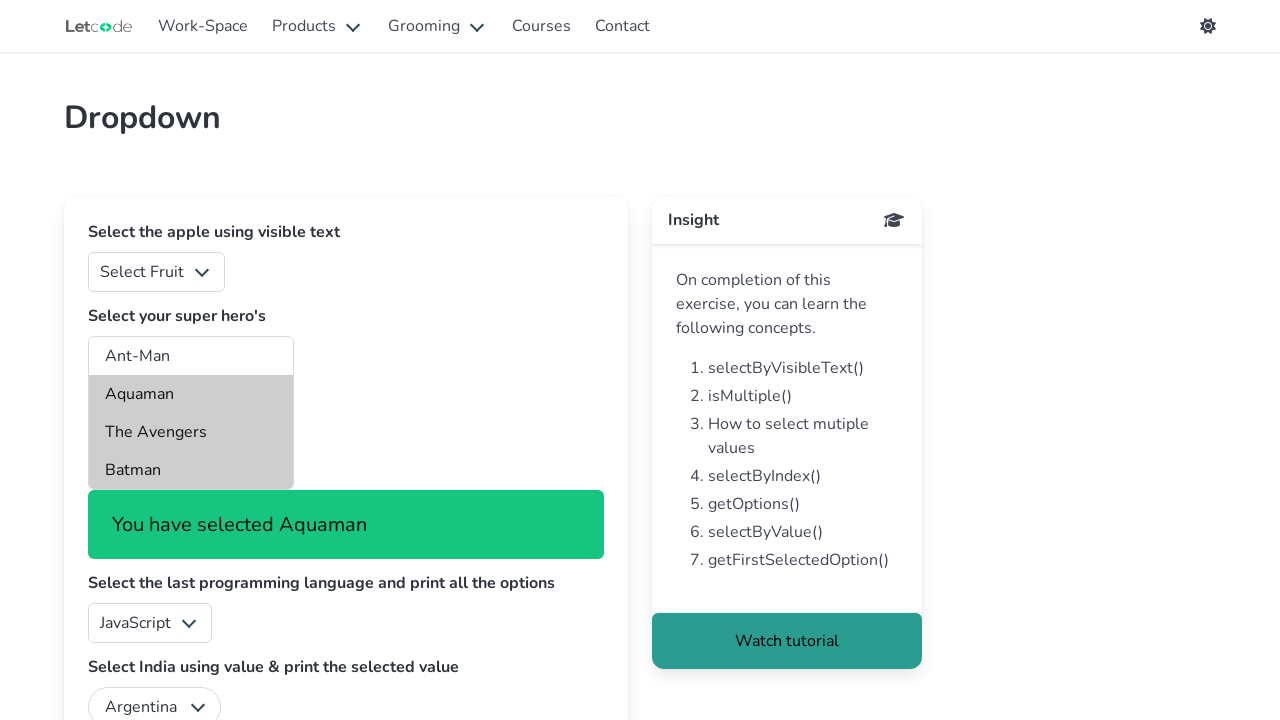

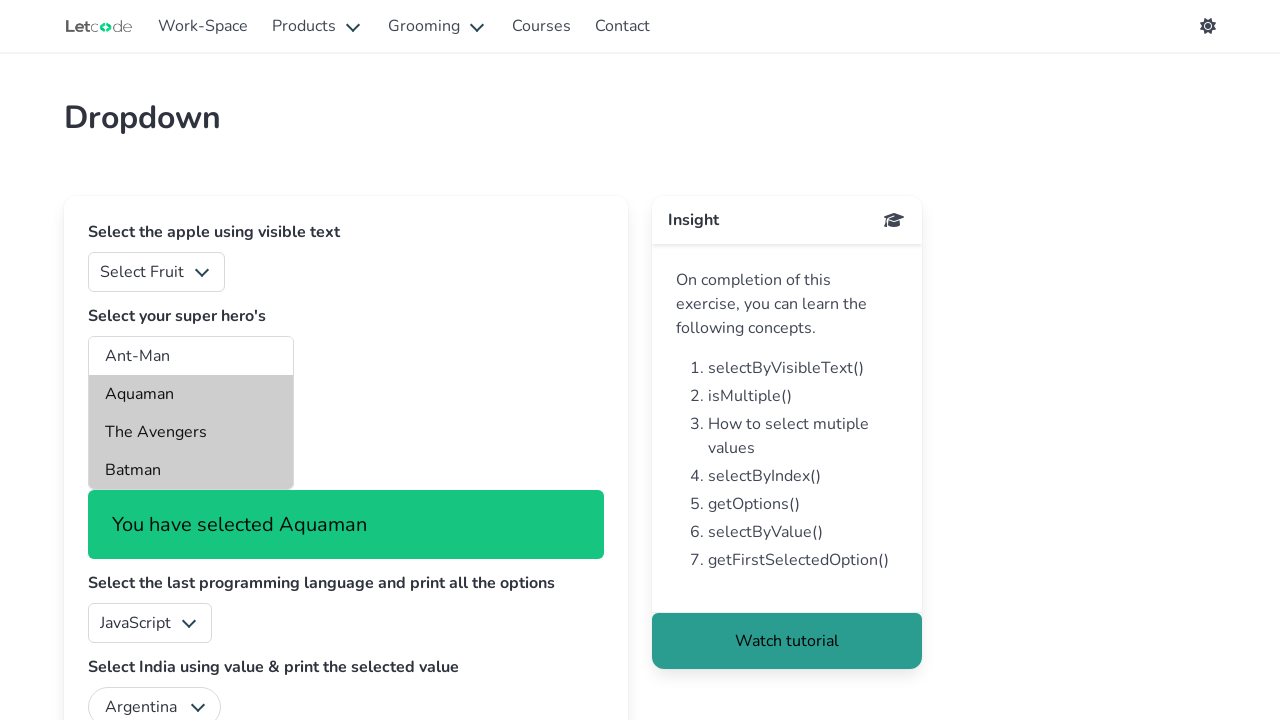